Navigates to Phones category, selects Samsung Galaxy S6, adds to cart, and verifies in cart

Starting URL: https://www.demoblaze.com/

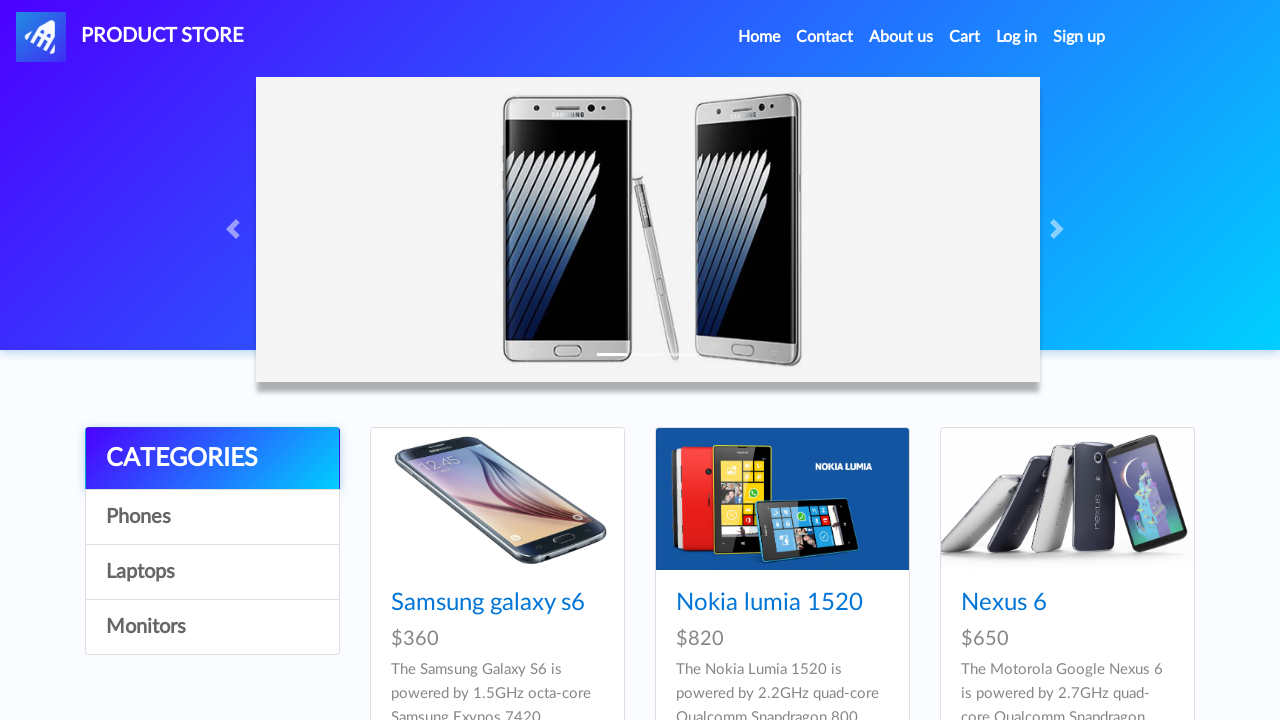

Clicked on Phones category at (212, 517) on a:has-text('Phones')
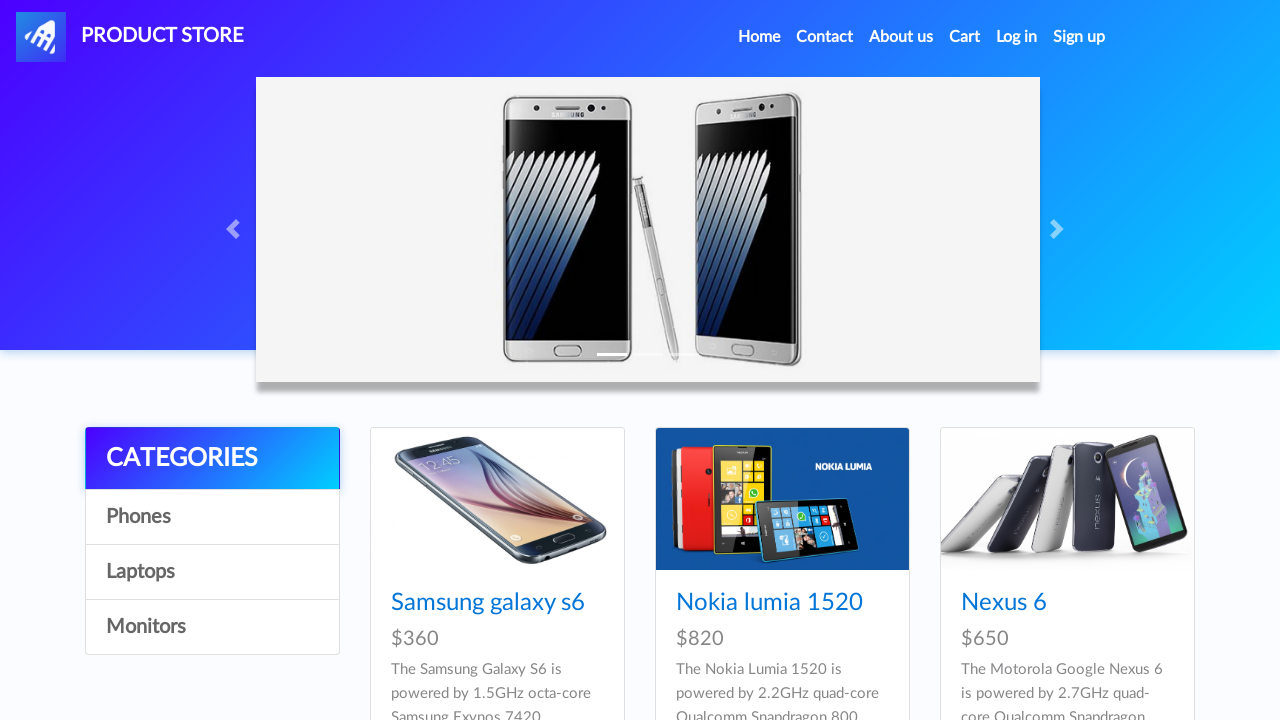

Waited for page to load
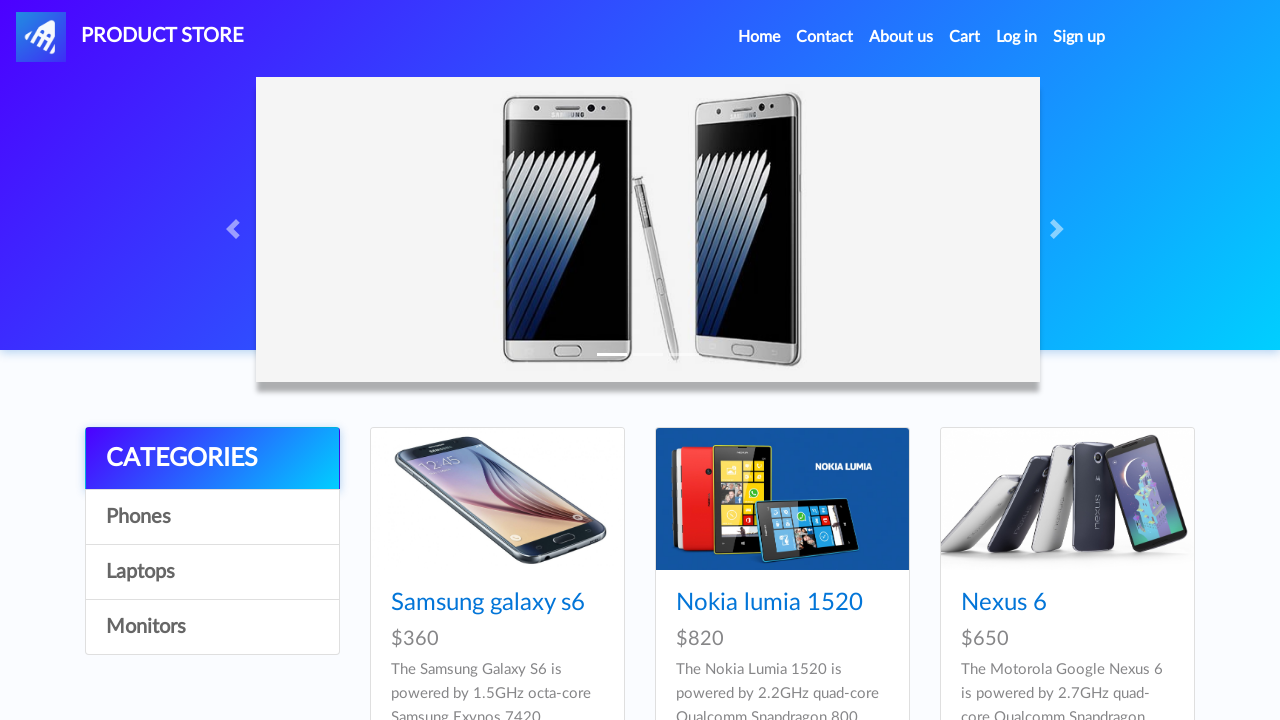

Clicked on Samsung Galaxy S6 product at (488, 603) on a:has-text('Samsung galaxy s6')
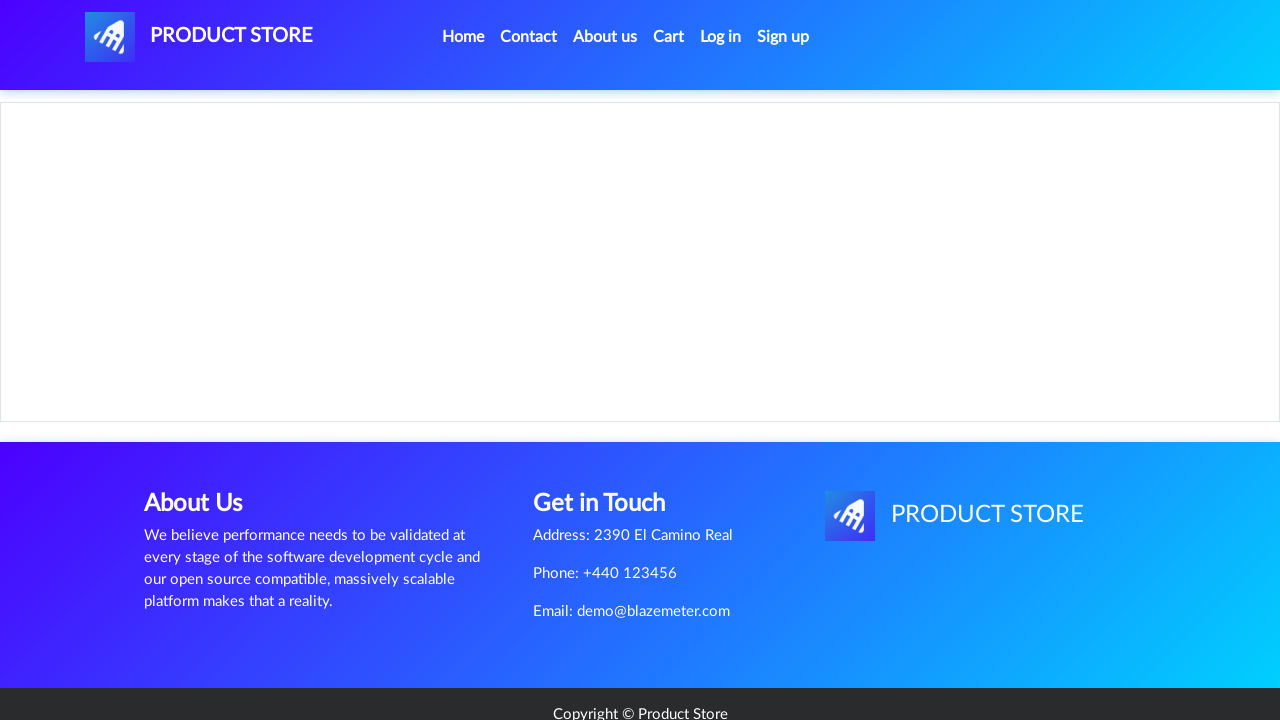

Product page loaded and product name element visible
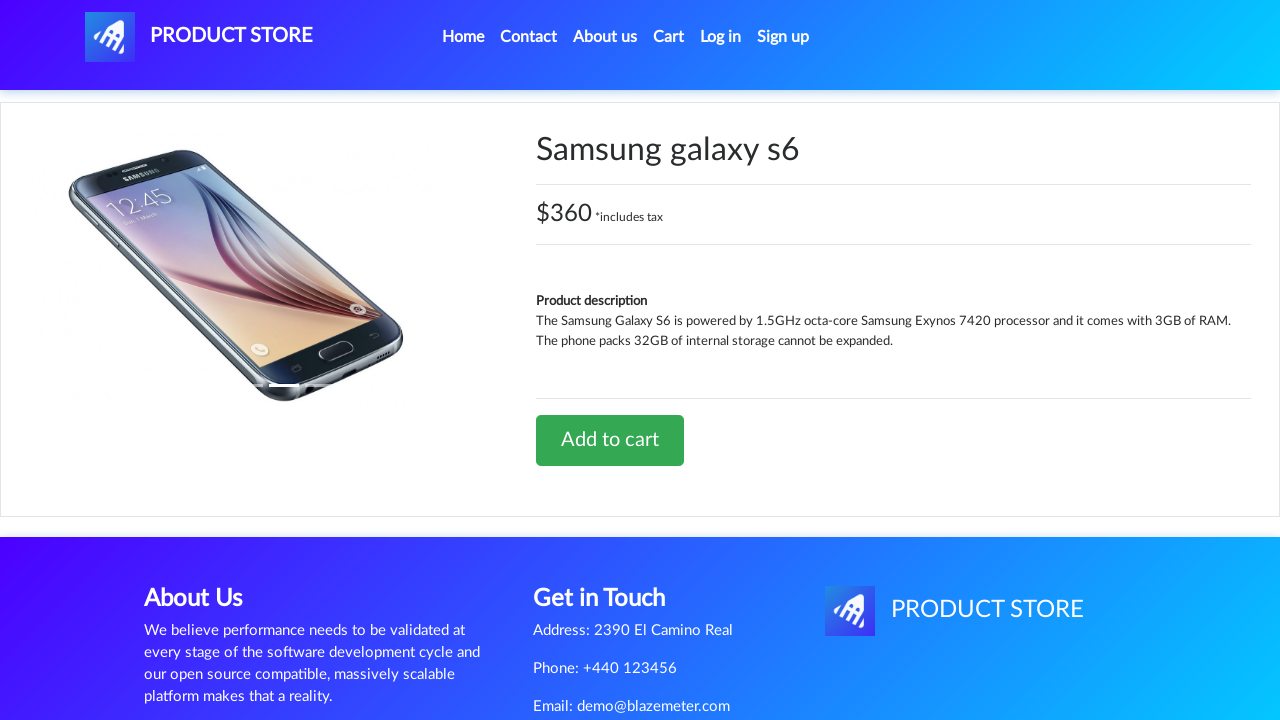

Clicked Add to cart button at (610, 440) on a:has-text('Add to cart')
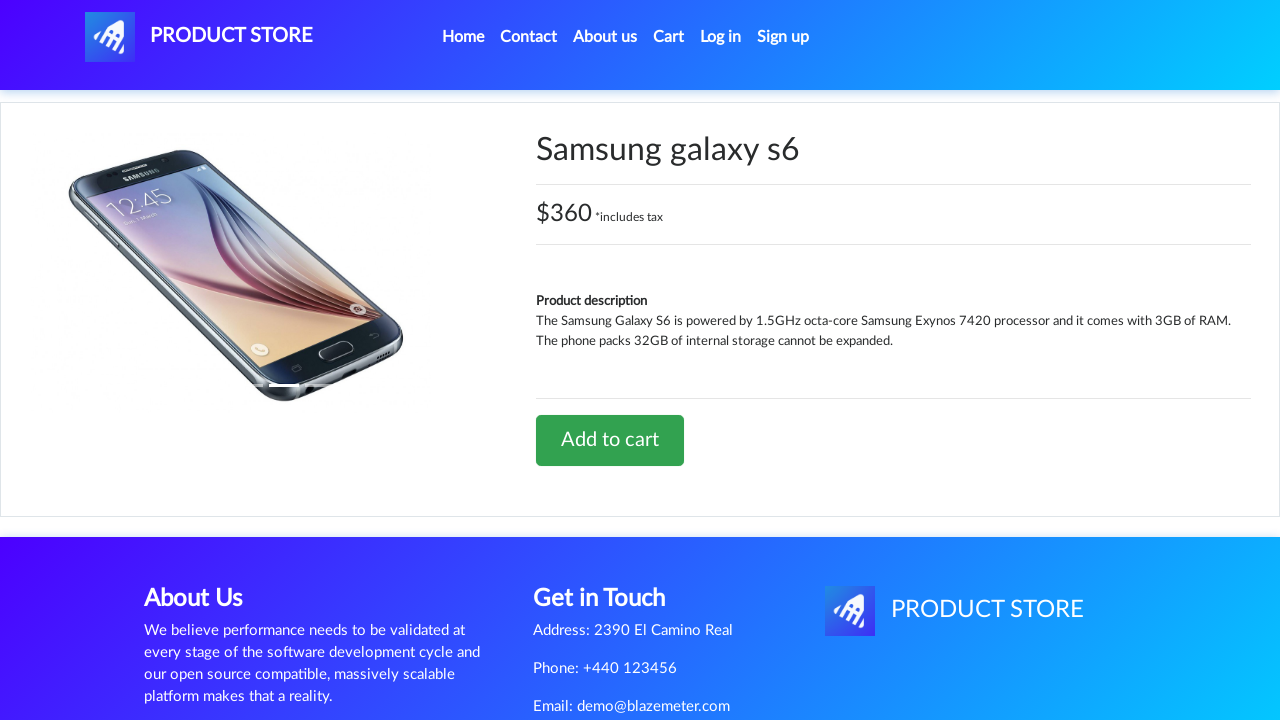

Waited for cart to update
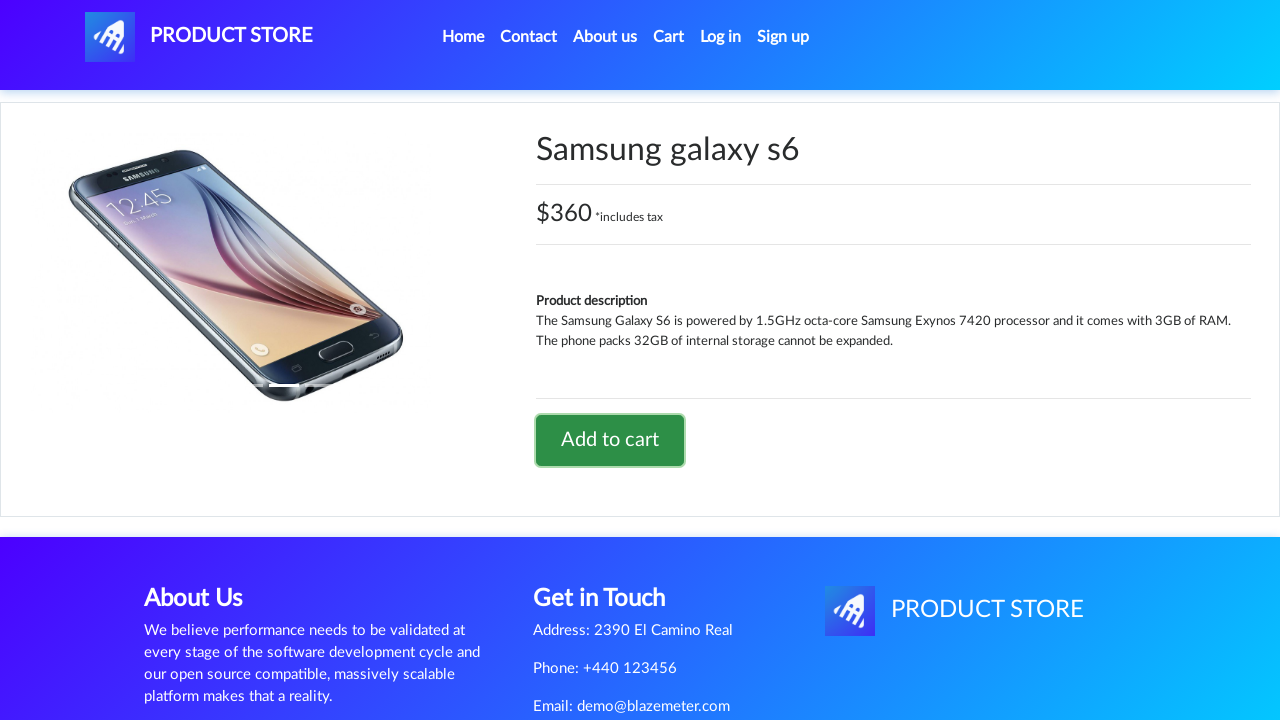

Clicked on cart button to navigate to cart page at (669, 37) on #cartur
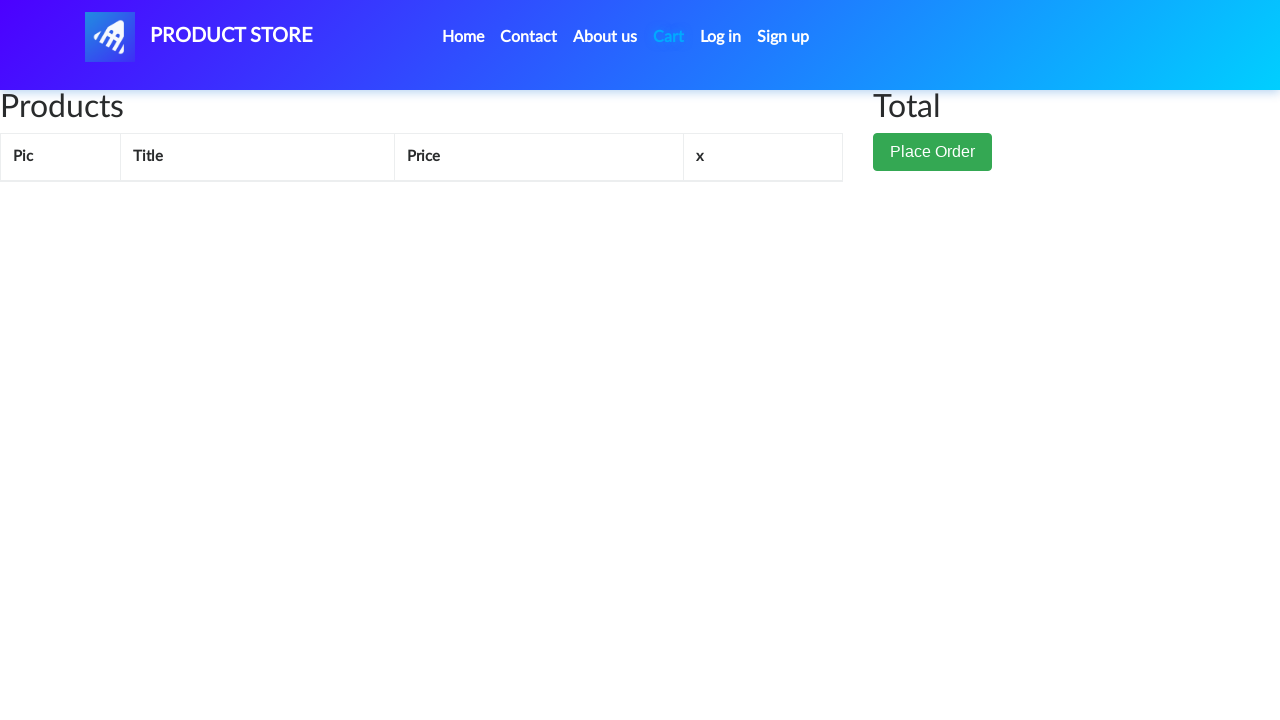

Verified Samsung Galaxy S6 is visible in cart
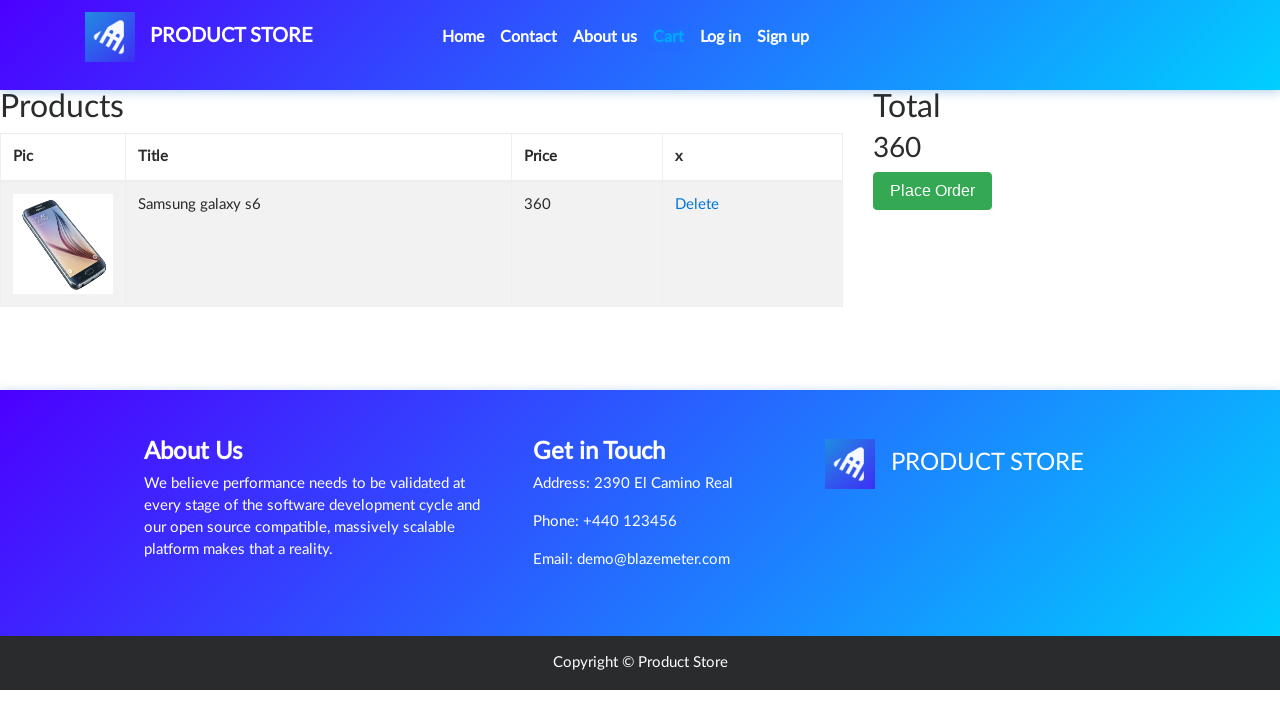

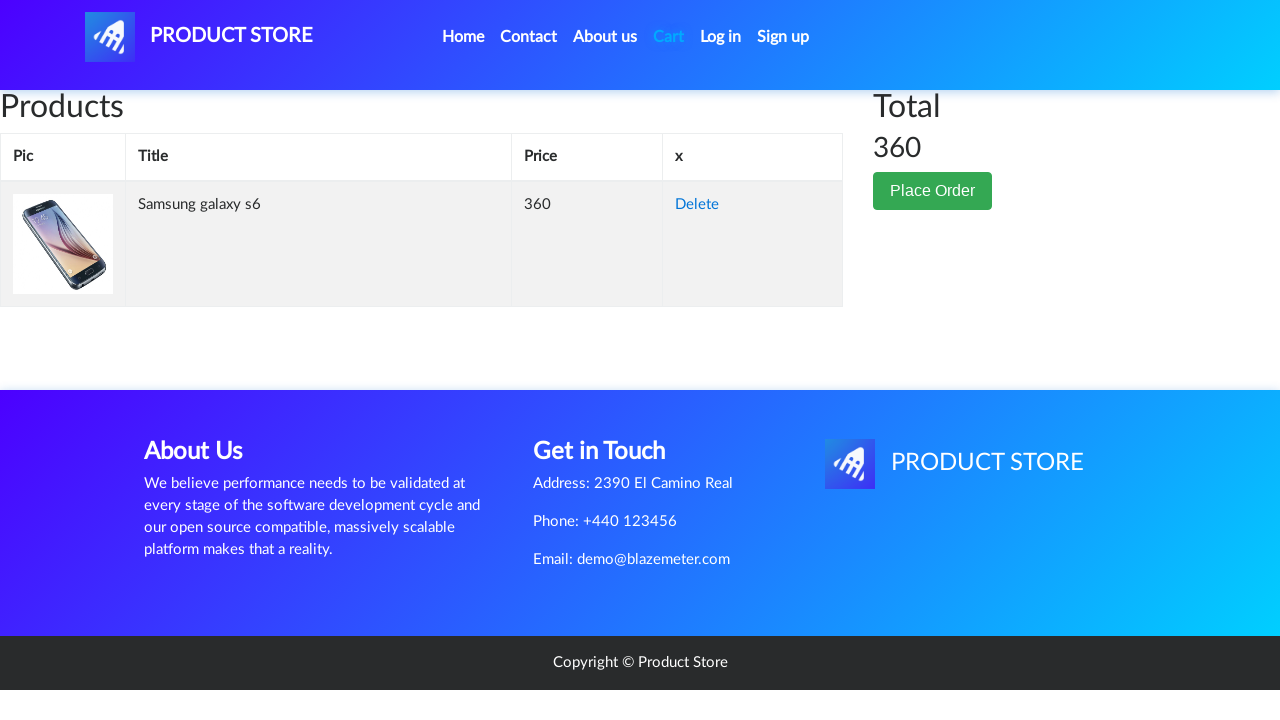